Tests proper click handling on a button that ignores DOM click events and only responds to physical clicks

Starting URL: http://uitestingplayground.com/click

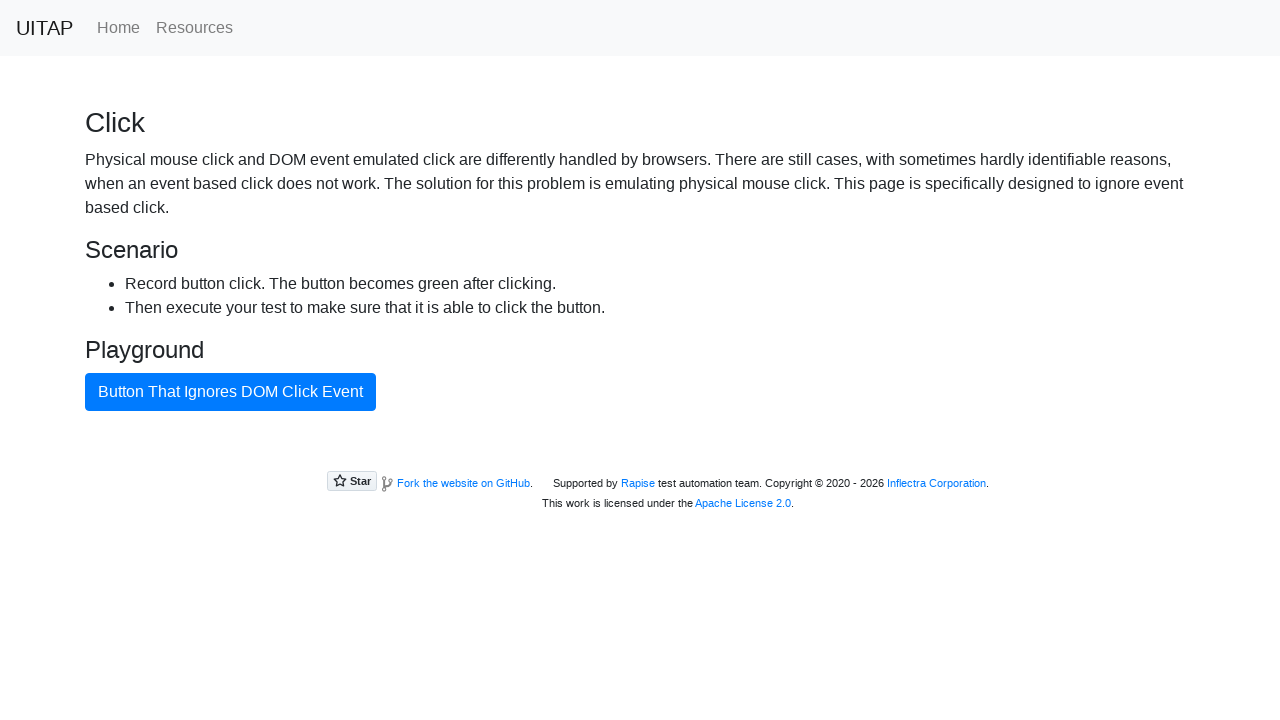

Clicked the bad button that requires physical click at (230, 392) on #badButton
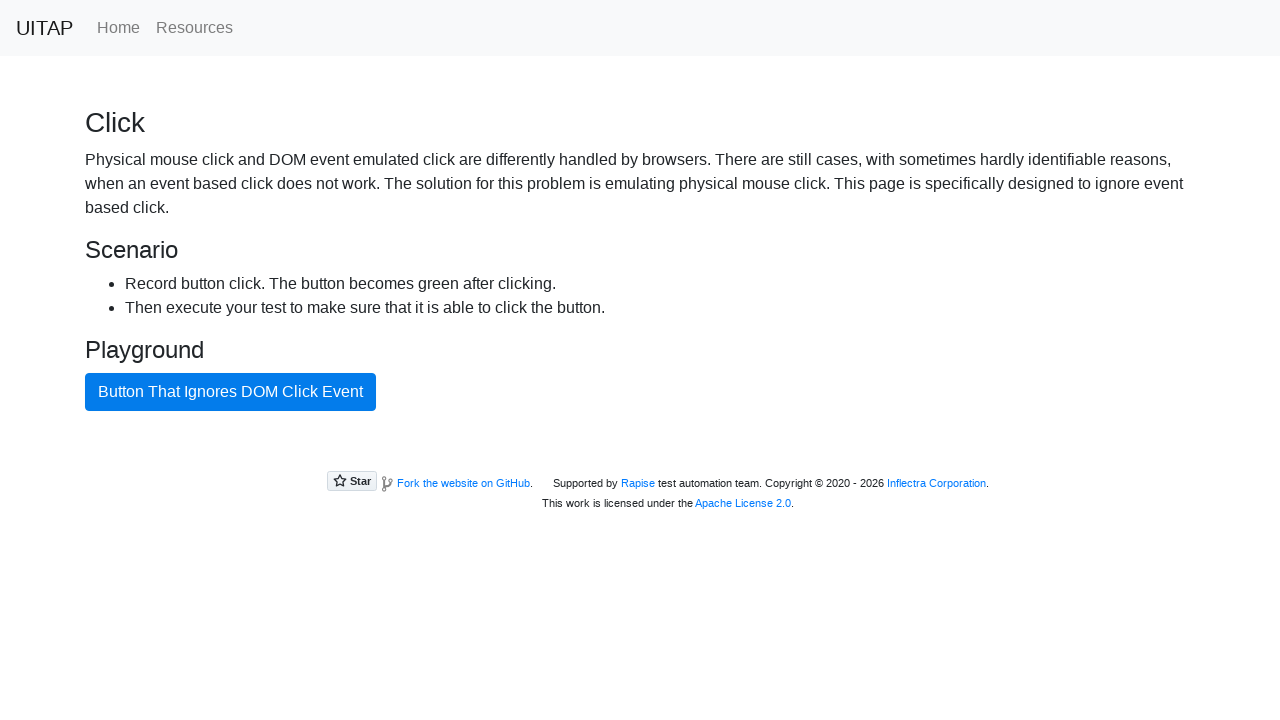

Bad button changed to success class
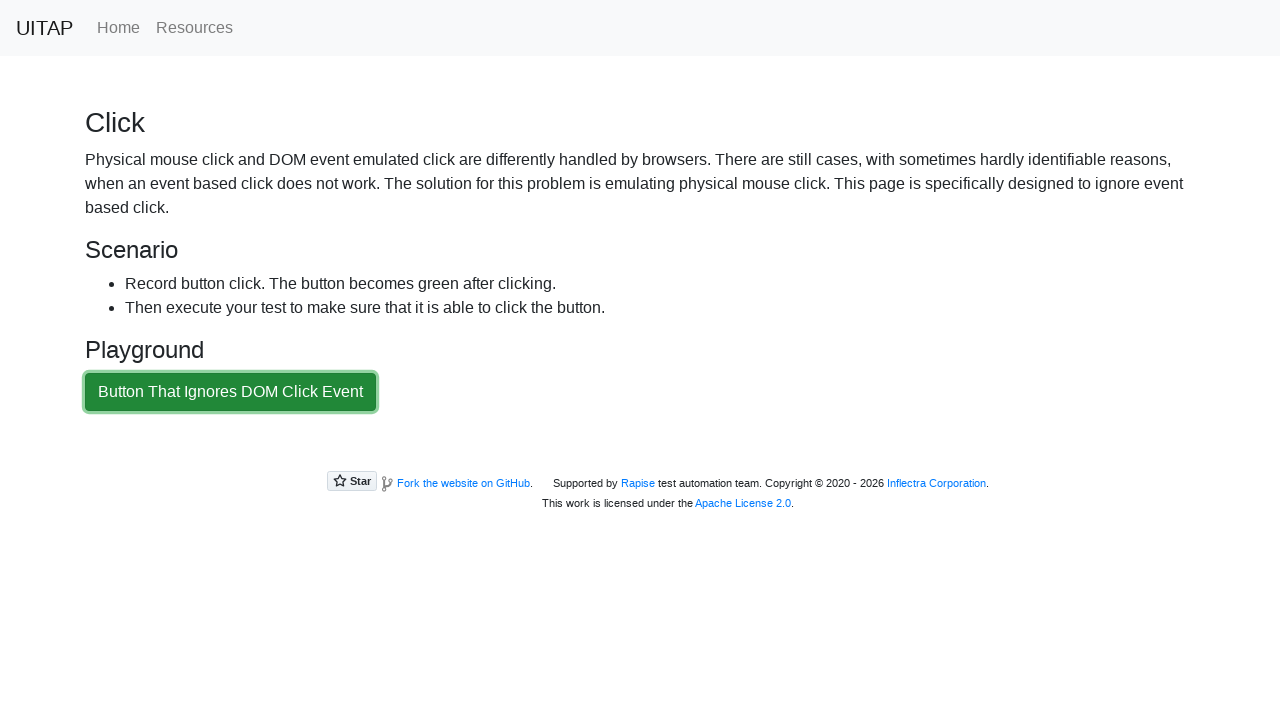

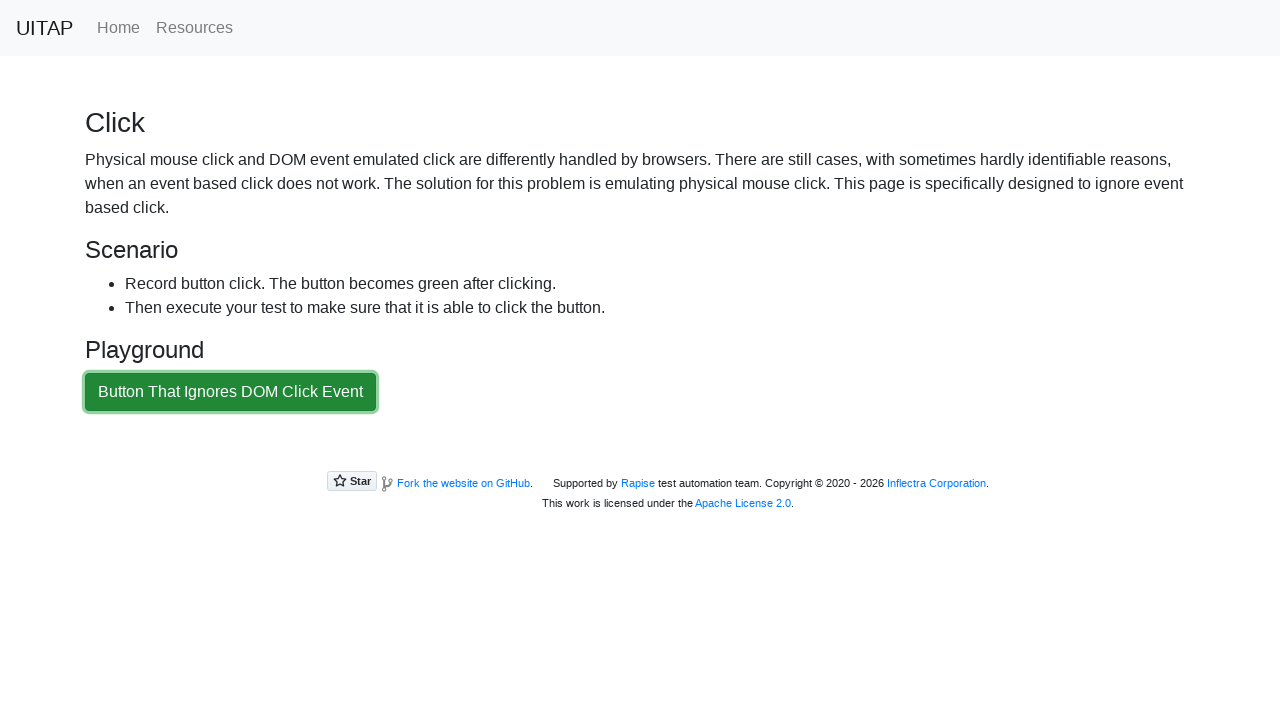